Navigates to the Sakai Tourism Guide website and verifies the page title contains the expected Japanese text

Starting URL: https://www.sakai-tcb.or.jp/

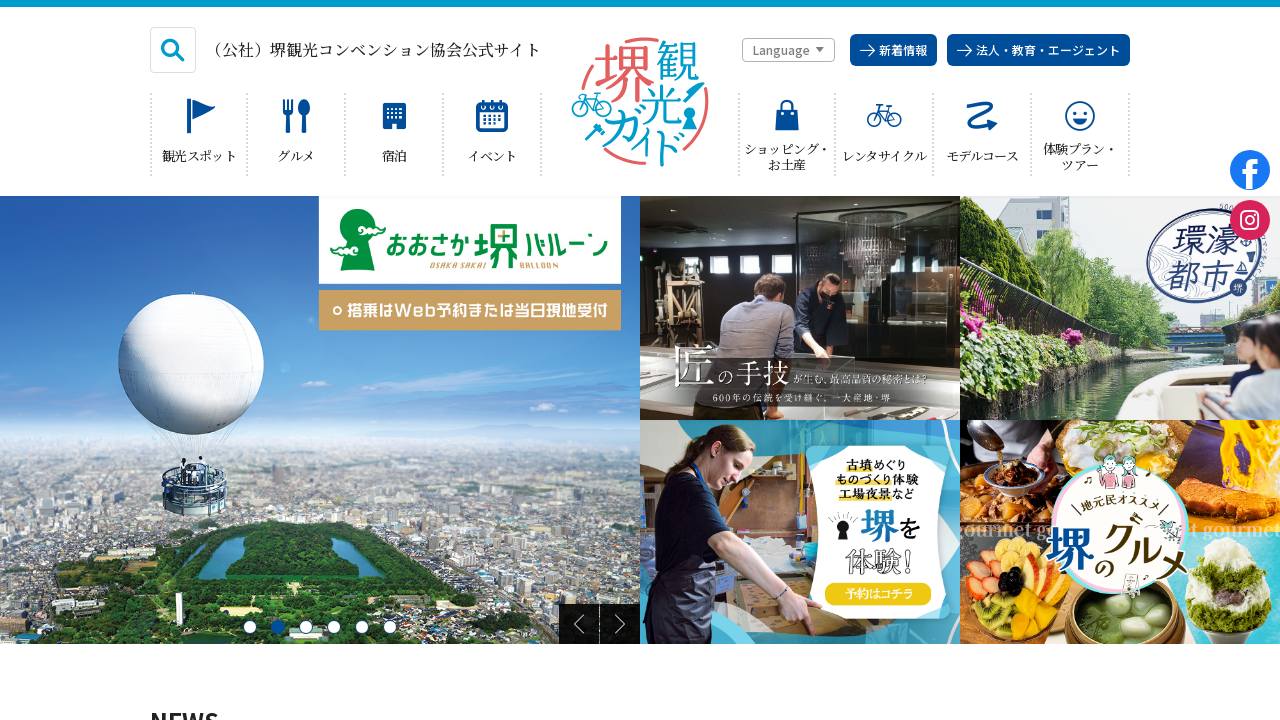

Navigated to Sakai Tourism Guide website
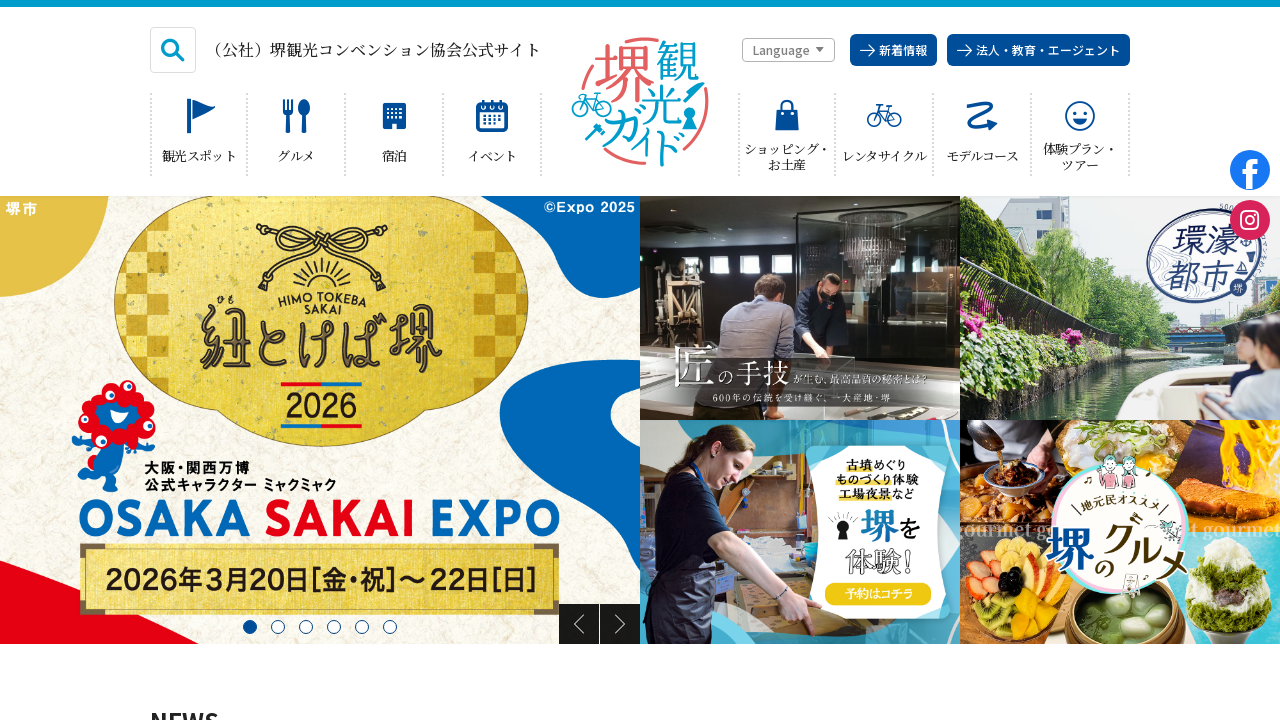

Verified page title contains '堺観光ガイド' (Sakai Tourism Guide)
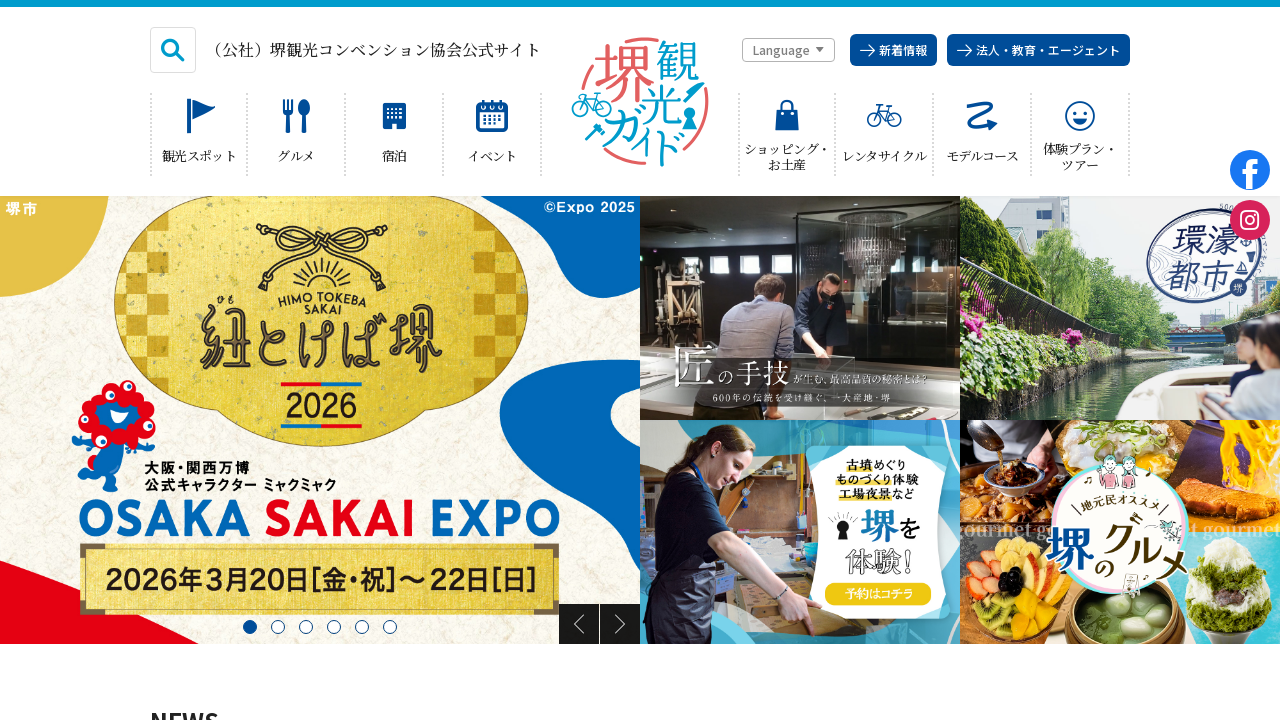

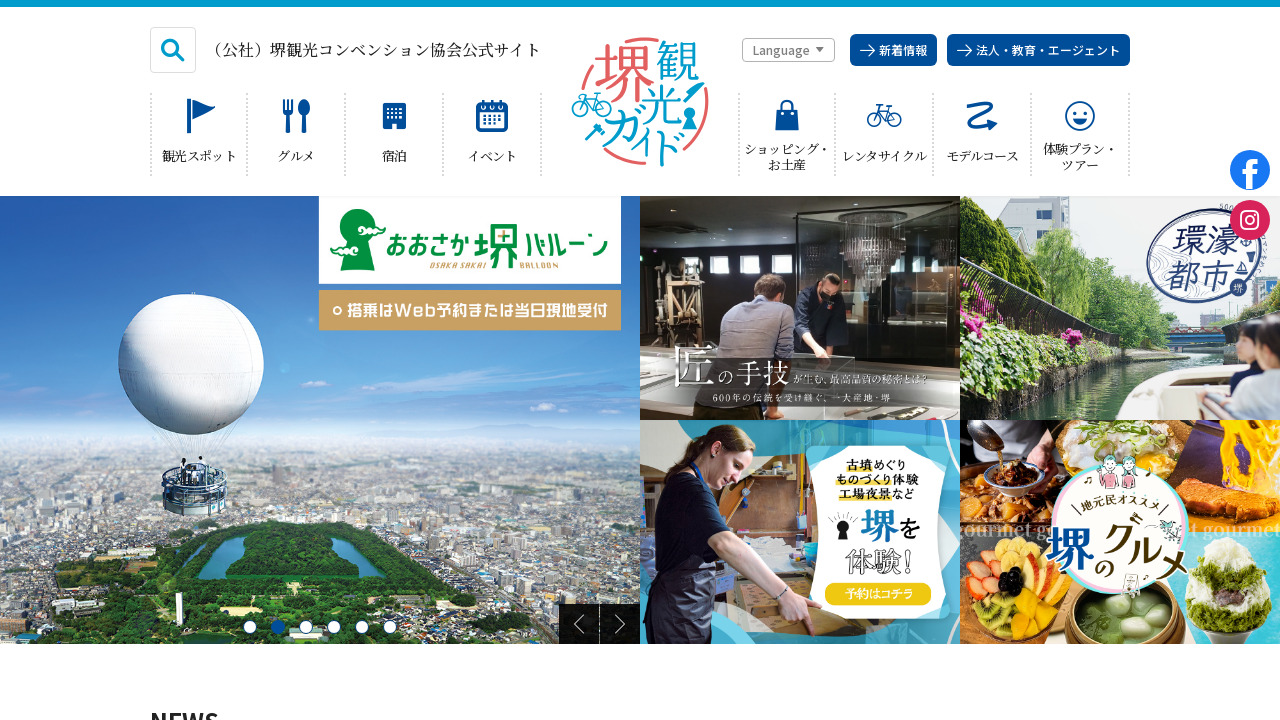